Tests drag and drop functionality by dragging an element and dropping it onto a target drop zone within an iframe on the jQuery UI demo page.

Starting URL: https://jqueryui.com/droppable/

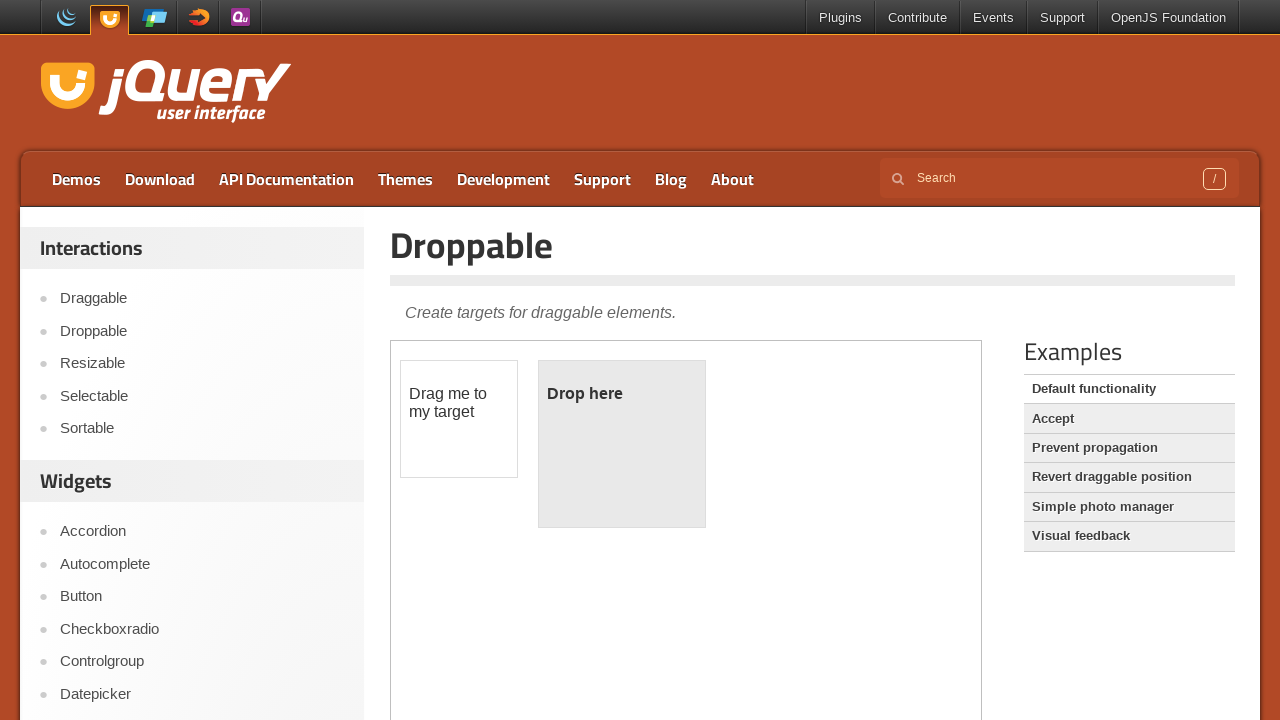

Navigated to jQuery UI droppable demo page
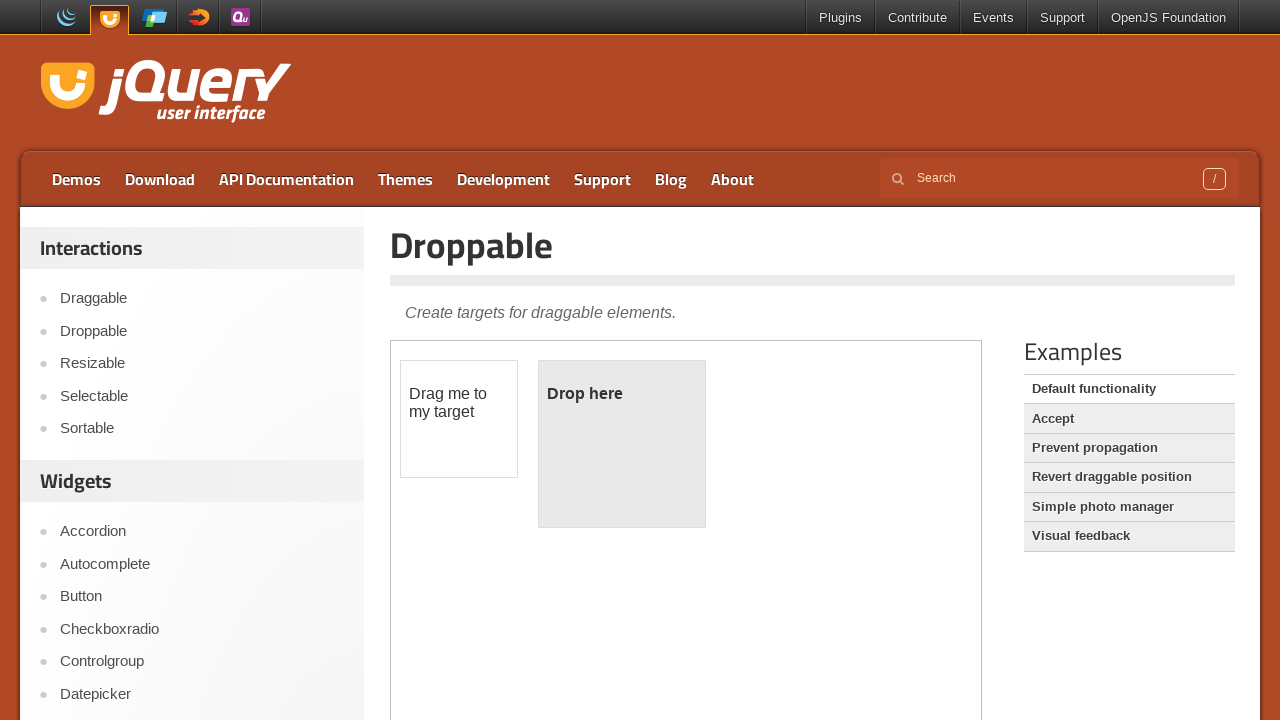

Located the demo iframe
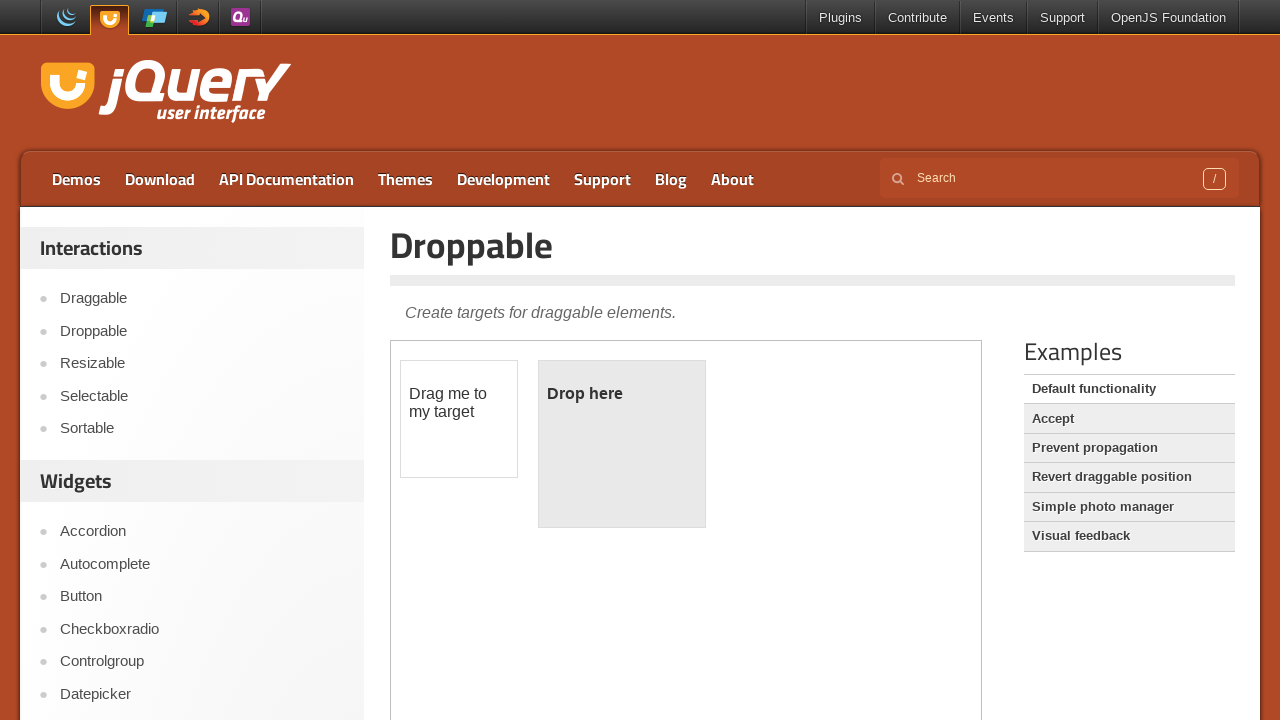

Located the draggable element with id 'draggable'
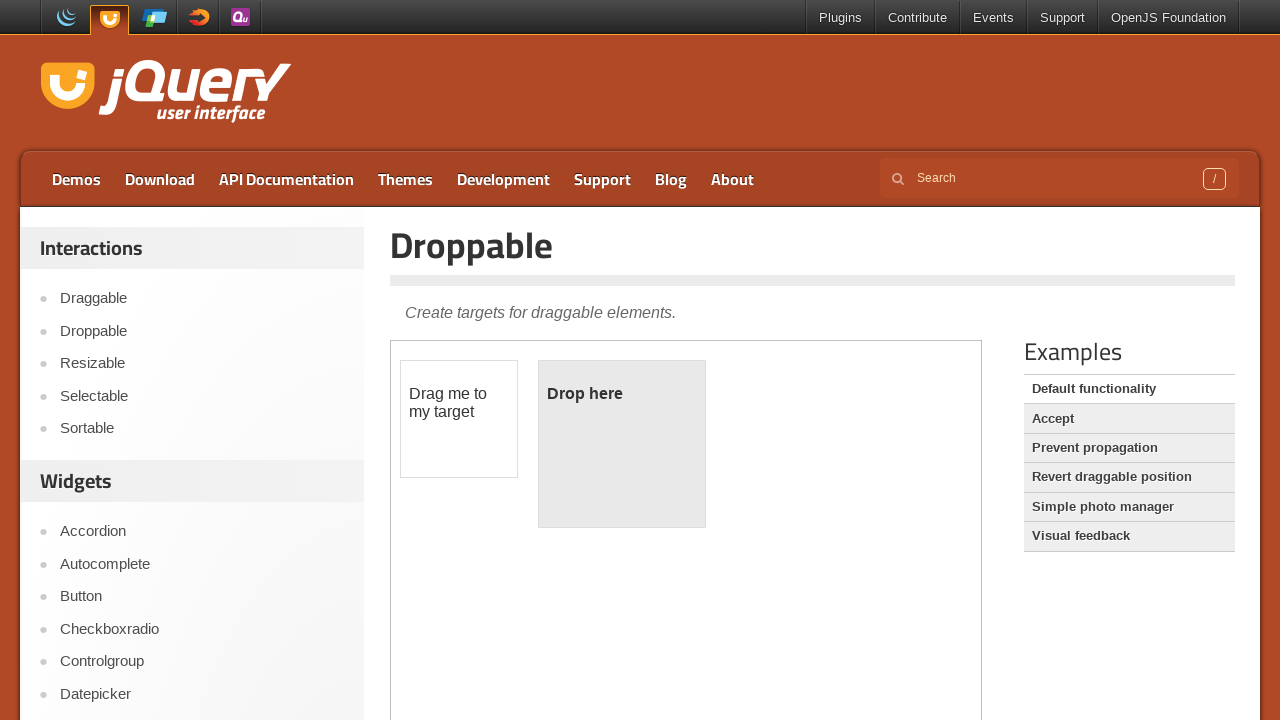

Located the droppable target element with id 'droppable'
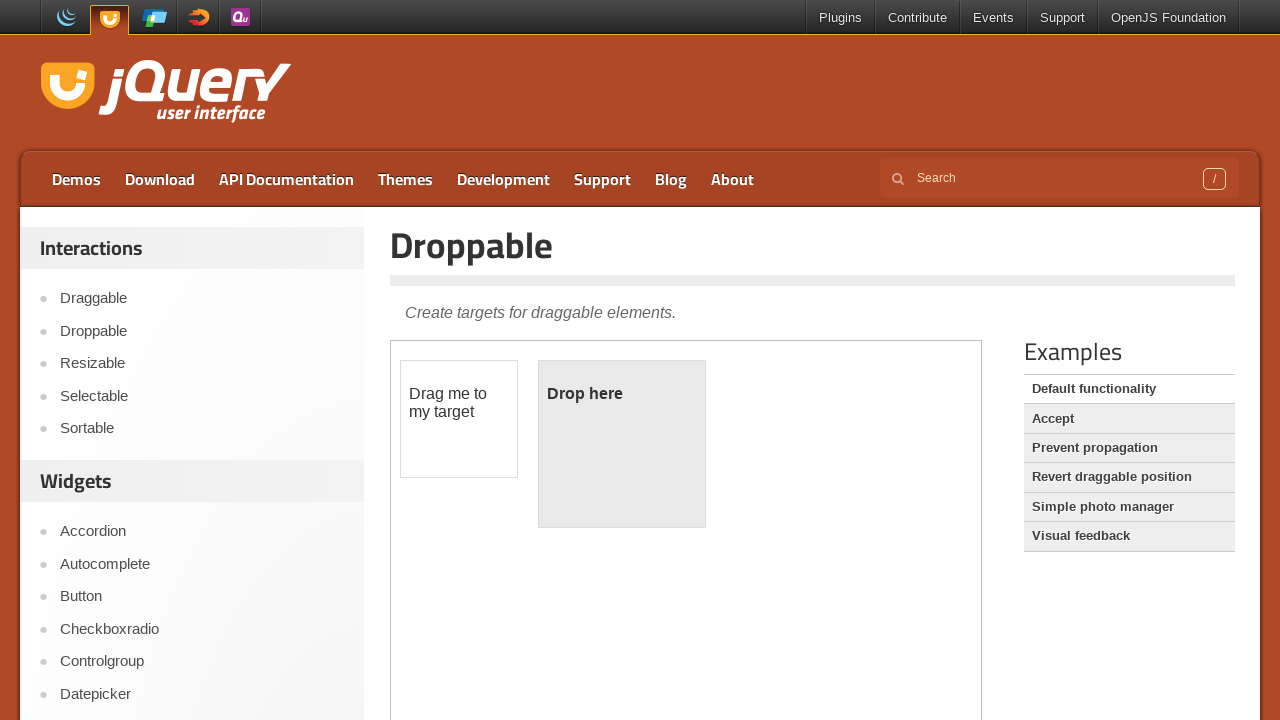

Dragged the draggable element and dropped it onto the droppable target at (622, 444)
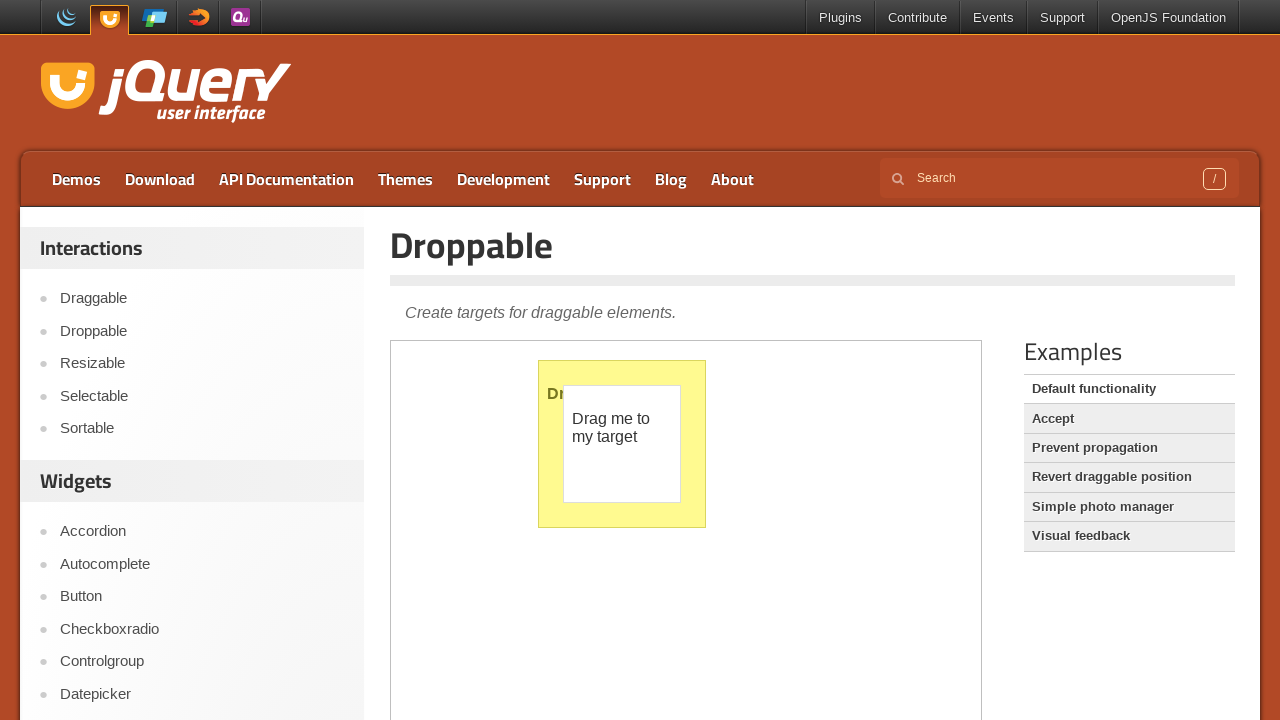

Verified that drop was successful - droppable element now displays 'Dropped!'
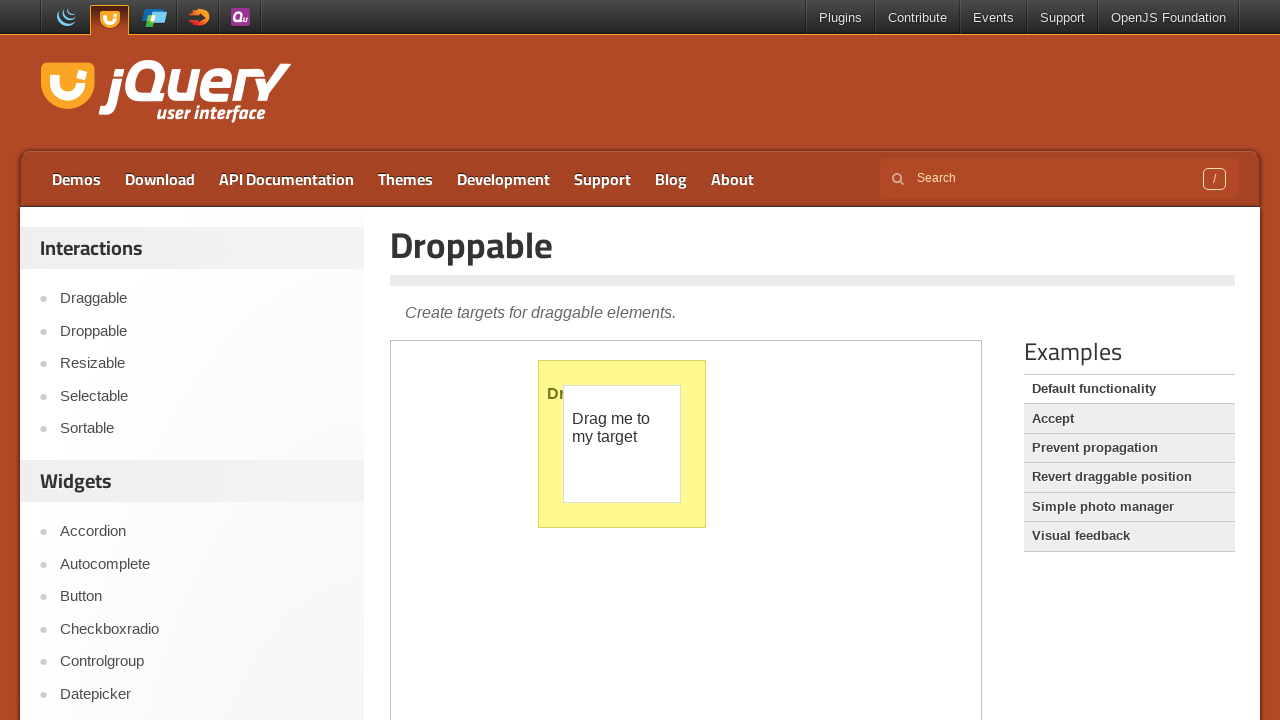

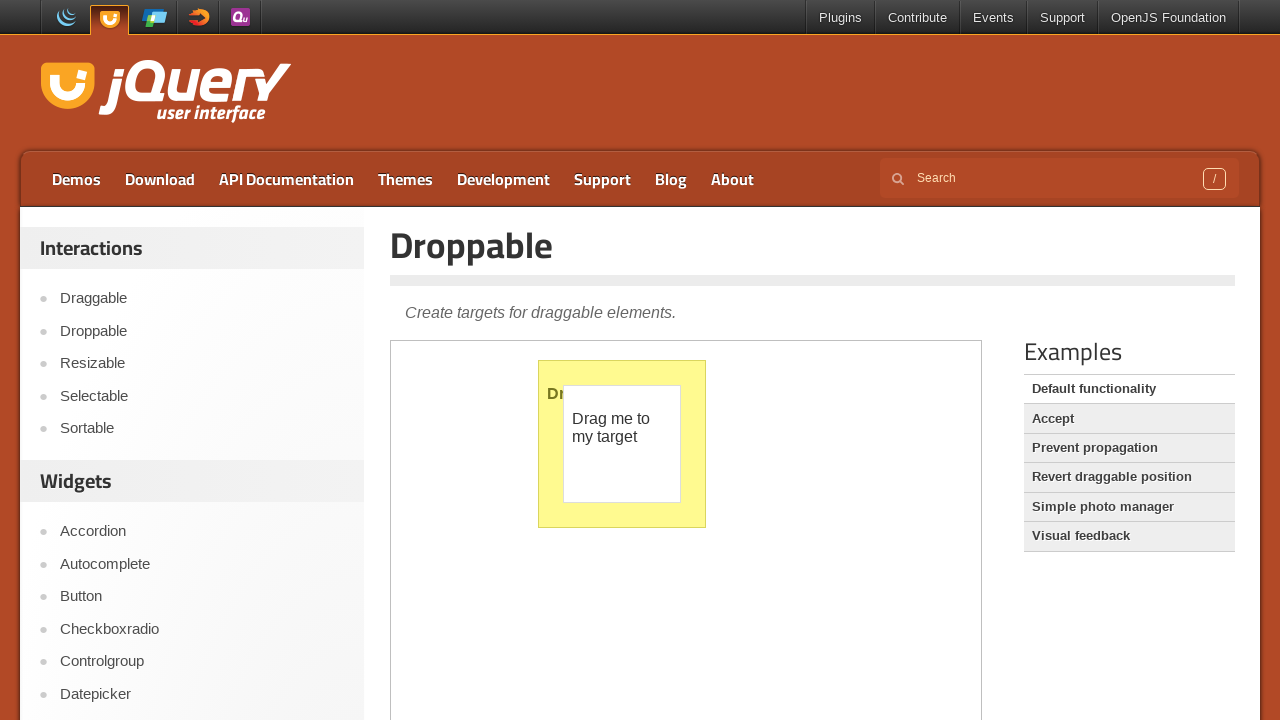